Tests the add and delete element functionality by clicking the add button 10 times to create 10 delete buttons, then clicking each delete button one by one and verifying the count decreases correctly.

Starting URL: https://the-internet.herokuapp.com/add_remove_elements/

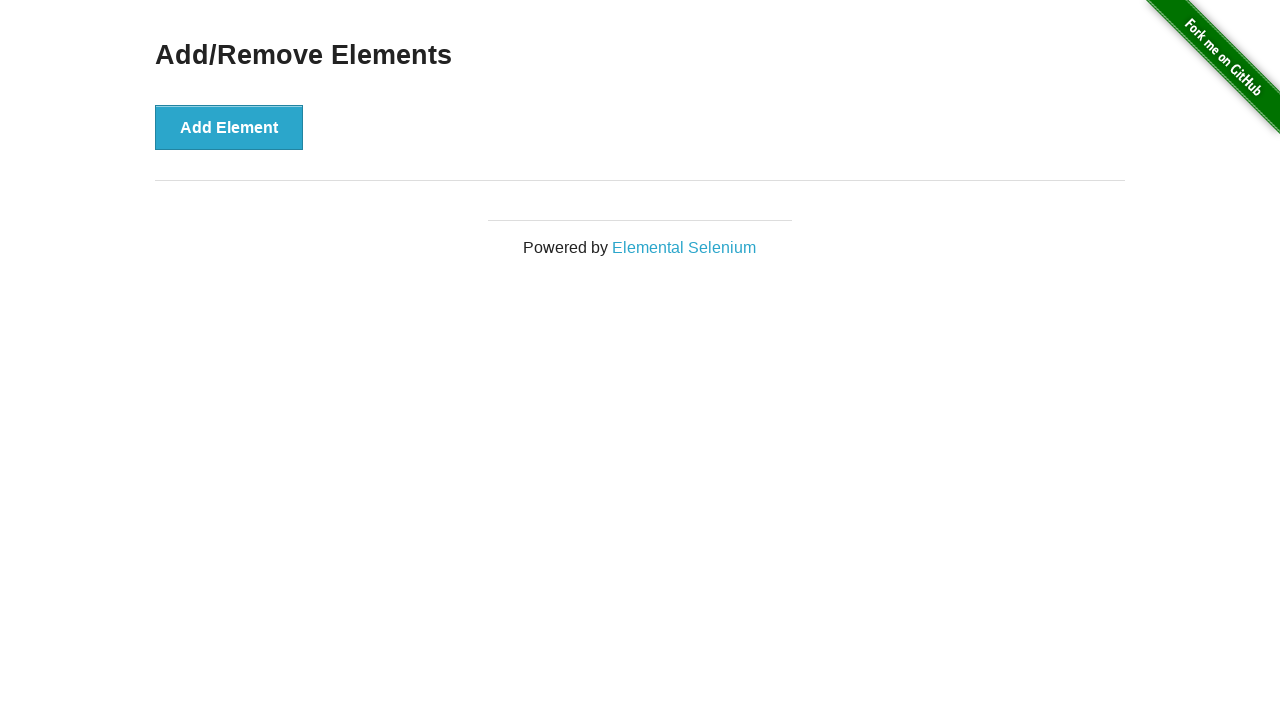

Clicked add element button (iteration 1/10) at (229, 127) on [onclick='addElement()']
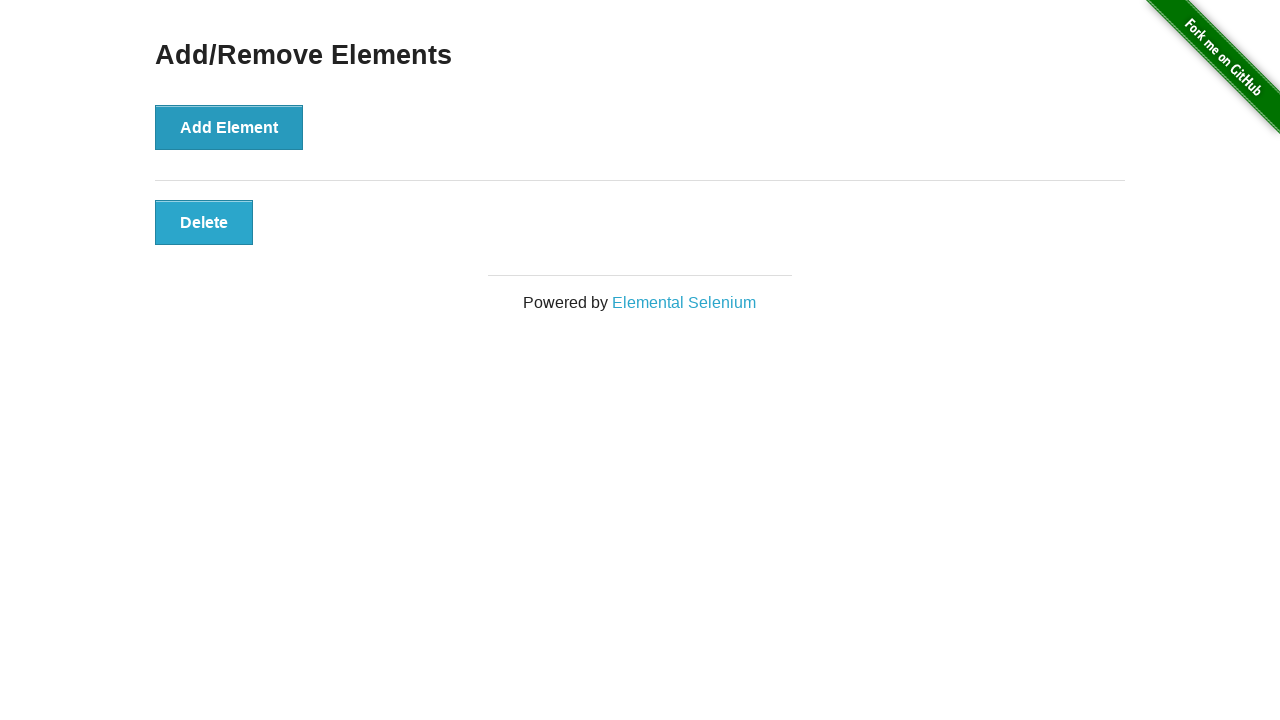

Clicked add element button (iteration 2/10) at (229, 127) on [onclick='addElement()']
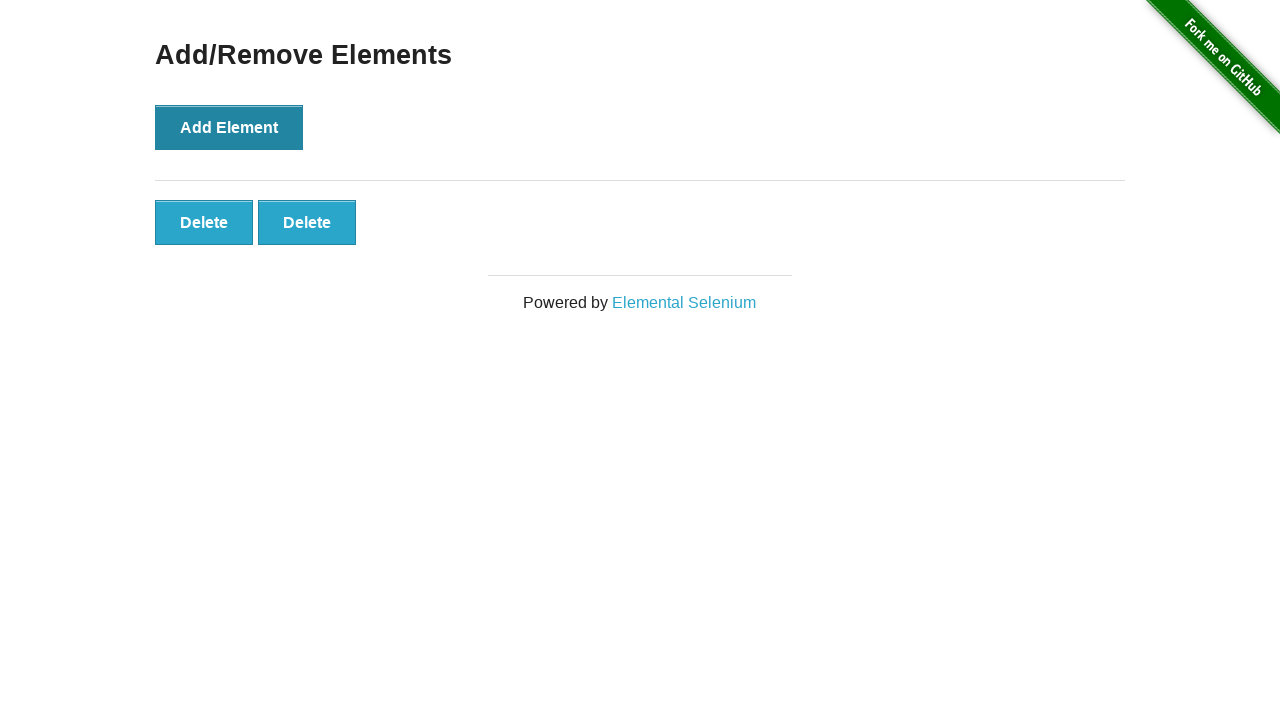

Clicked add element button (iteration 3/10) at (229, 127) on [onclick='addElement()']
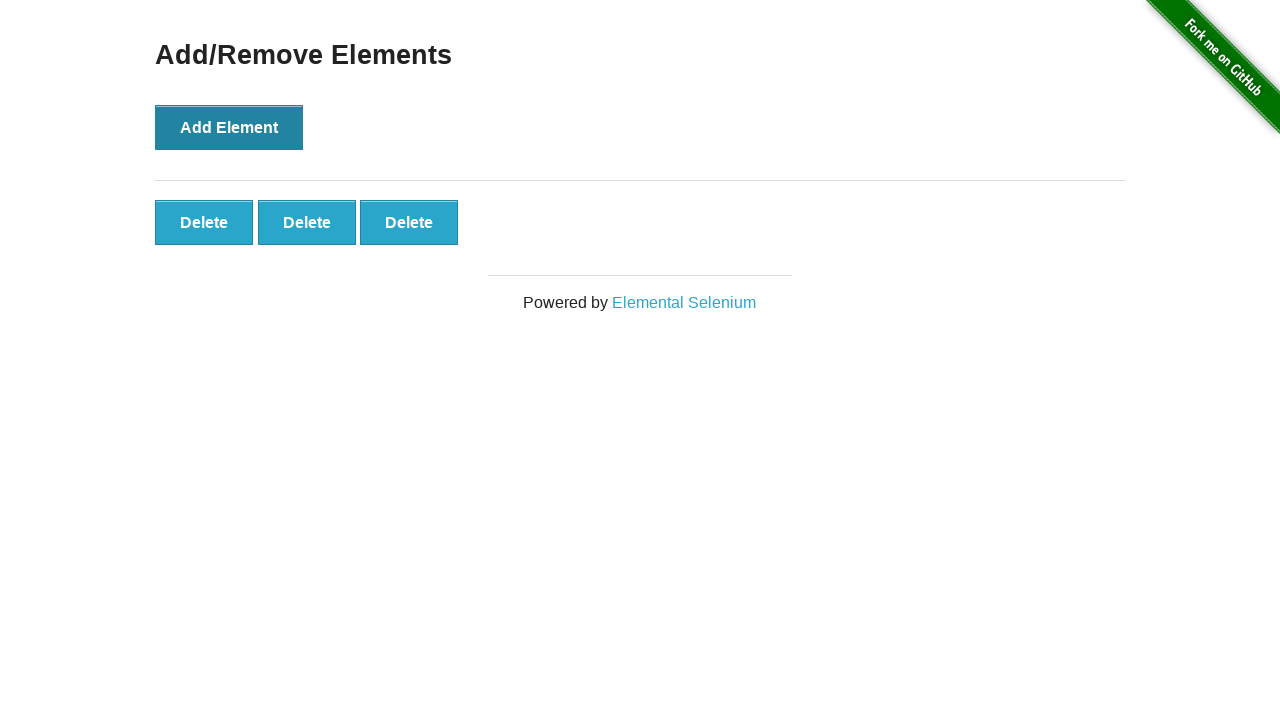

Clicked add element button (iteration 4/10) at (229, 127) on [onclick='addElement()']
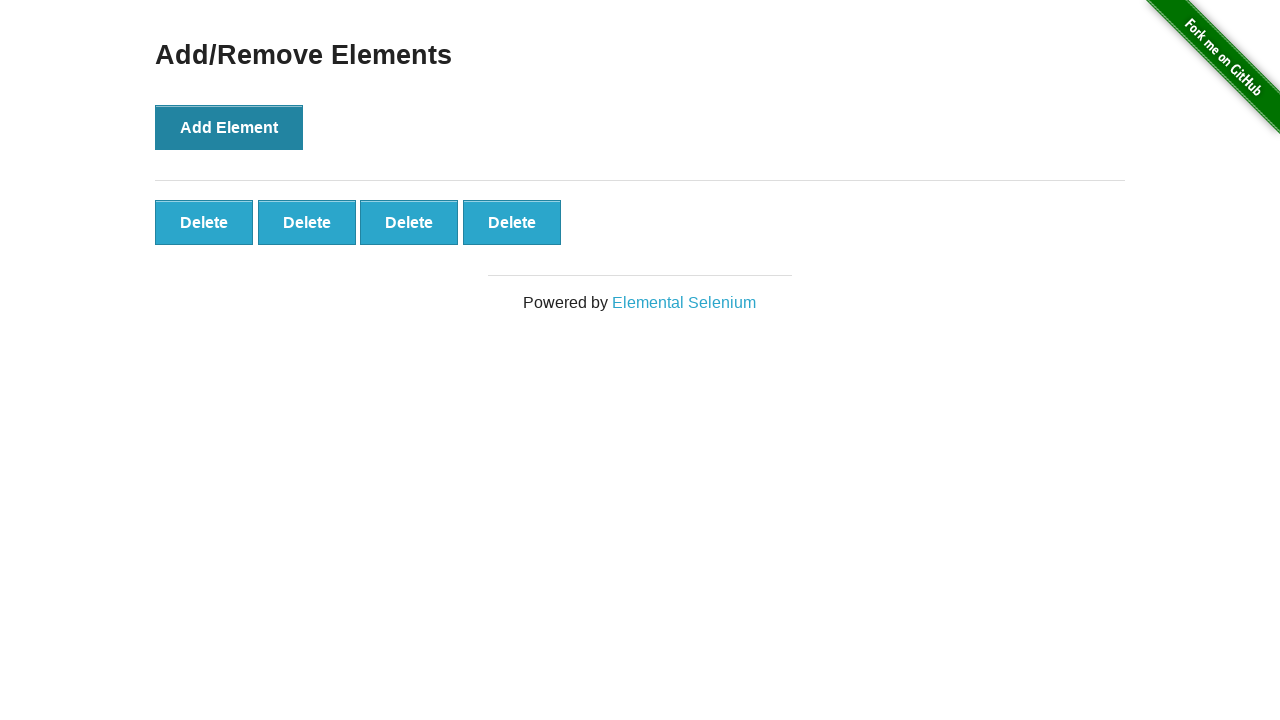

Clicked add element button (iteration 5/10) at (229, 127) on [onclick='addElement()']
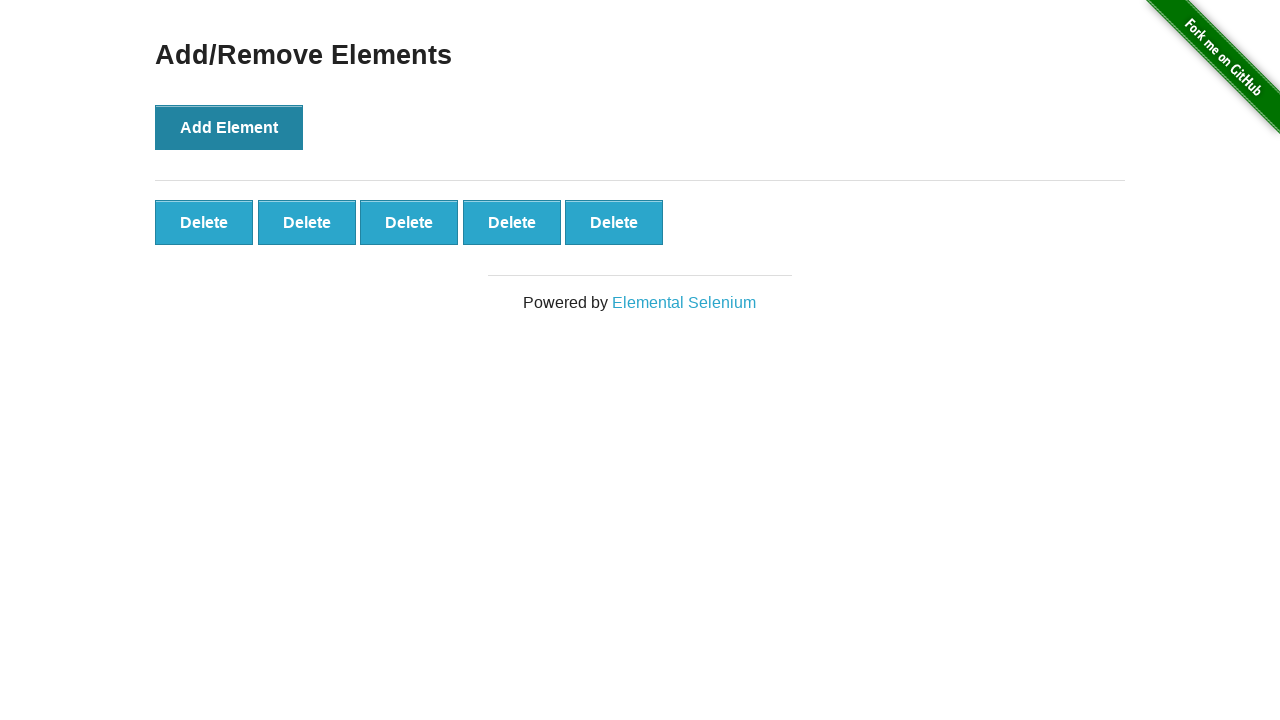

Clicked add element button (iteration 6/10) at (229, 127) on [onclick='addElement()']
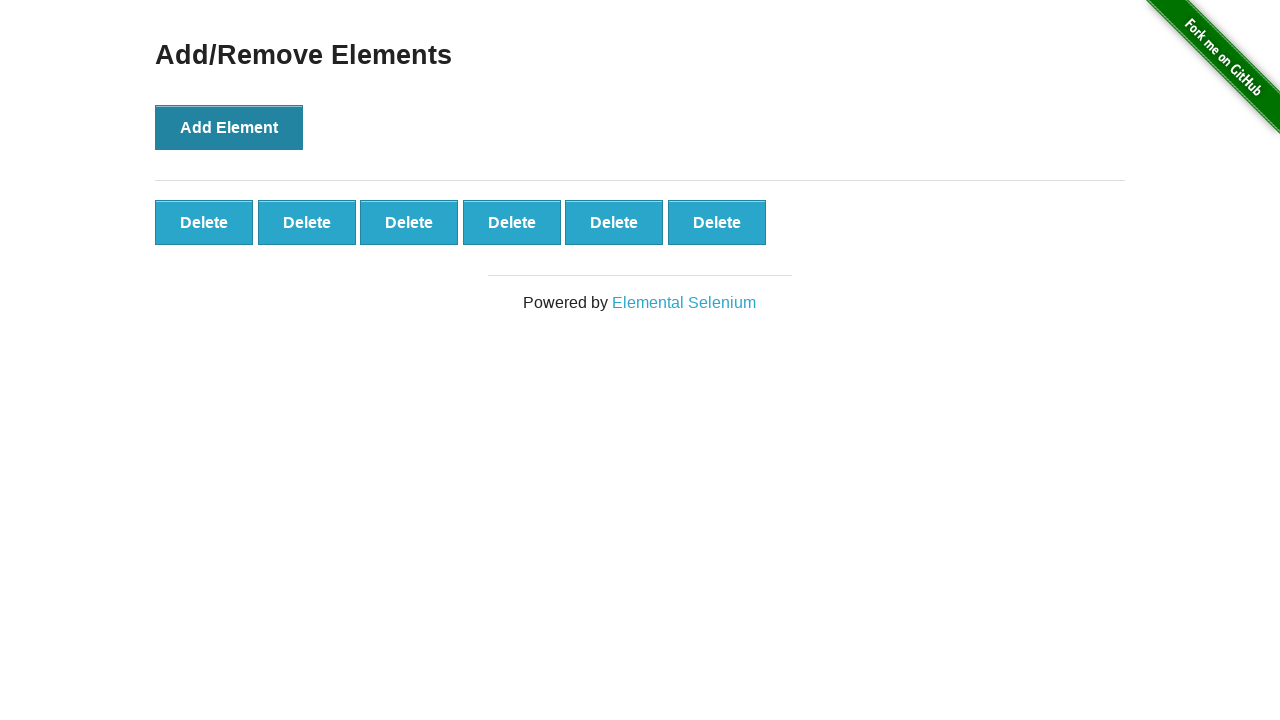

Clicked add element button (iteration 7/10) at (229, 127) on [onclick='addElement()']
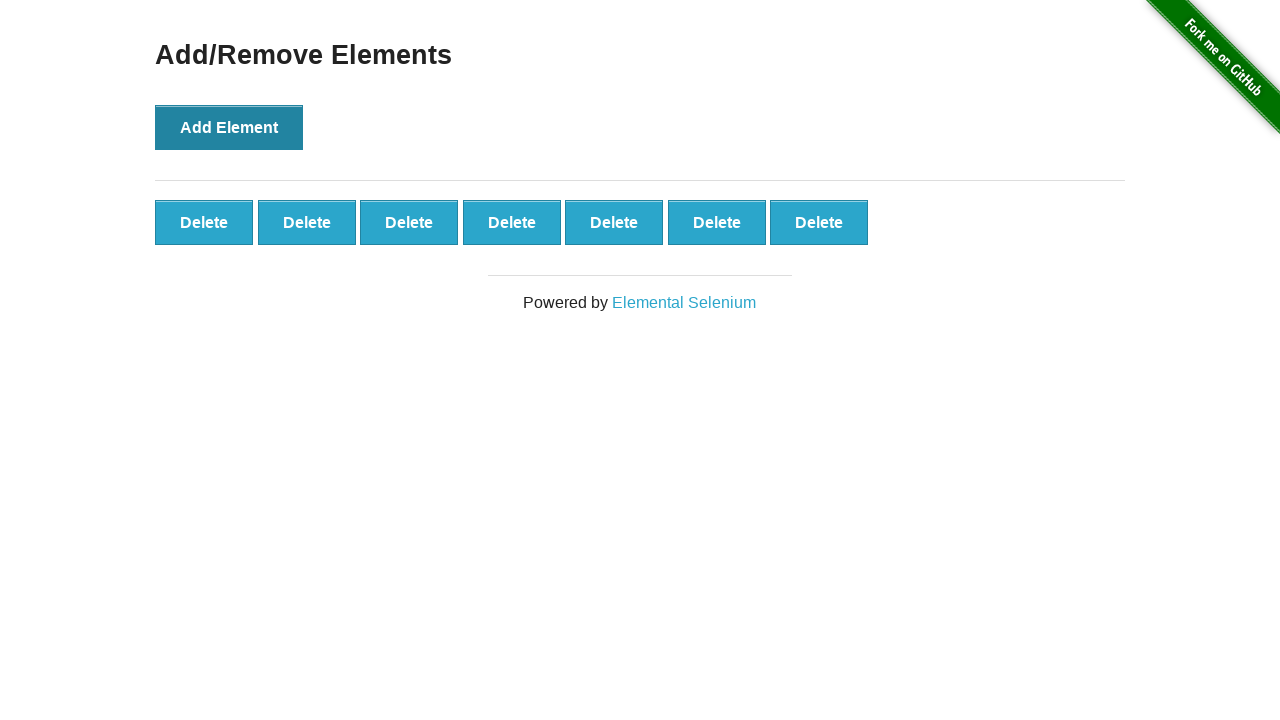

Clicked add element button (iteration 8/10) at (229, 127) on [onclick='addElement()']
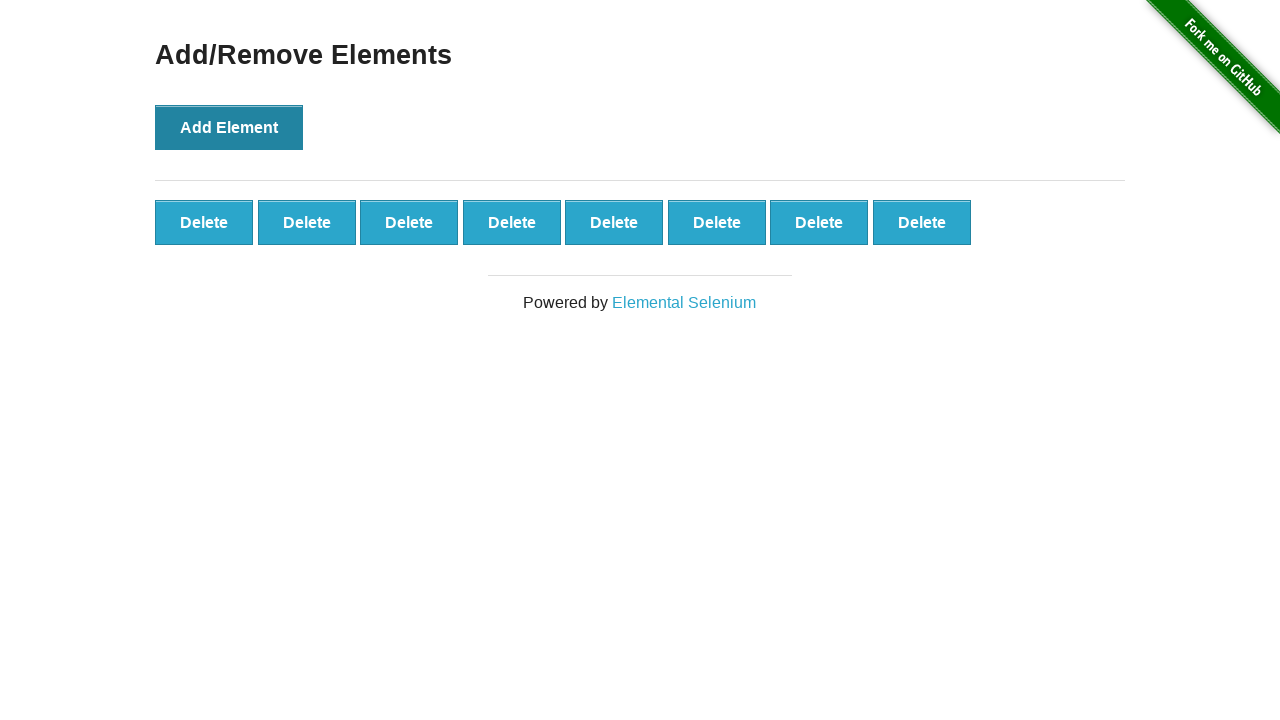

Clicked add element button (iteration 9/10) at (229, 127) on [onclick='addElement()']
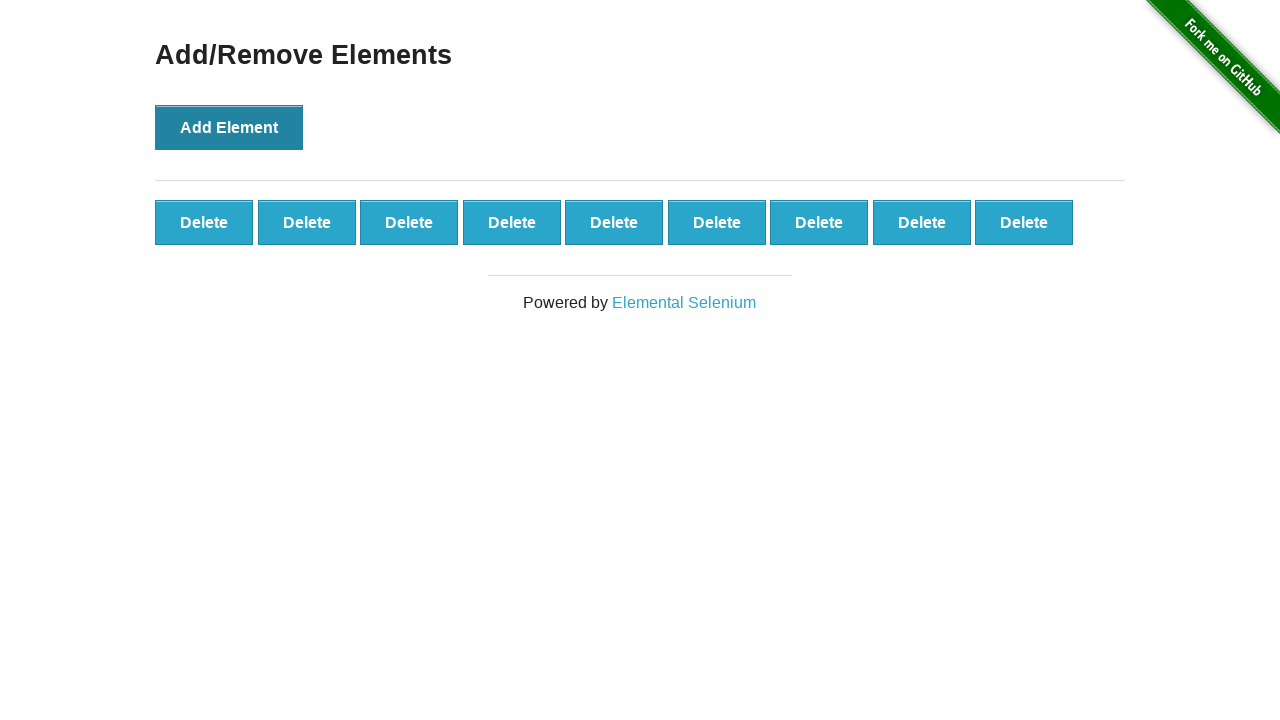

Clicked add element button (iteration 10/10) at (229, 127) on [onclick='addElement()']
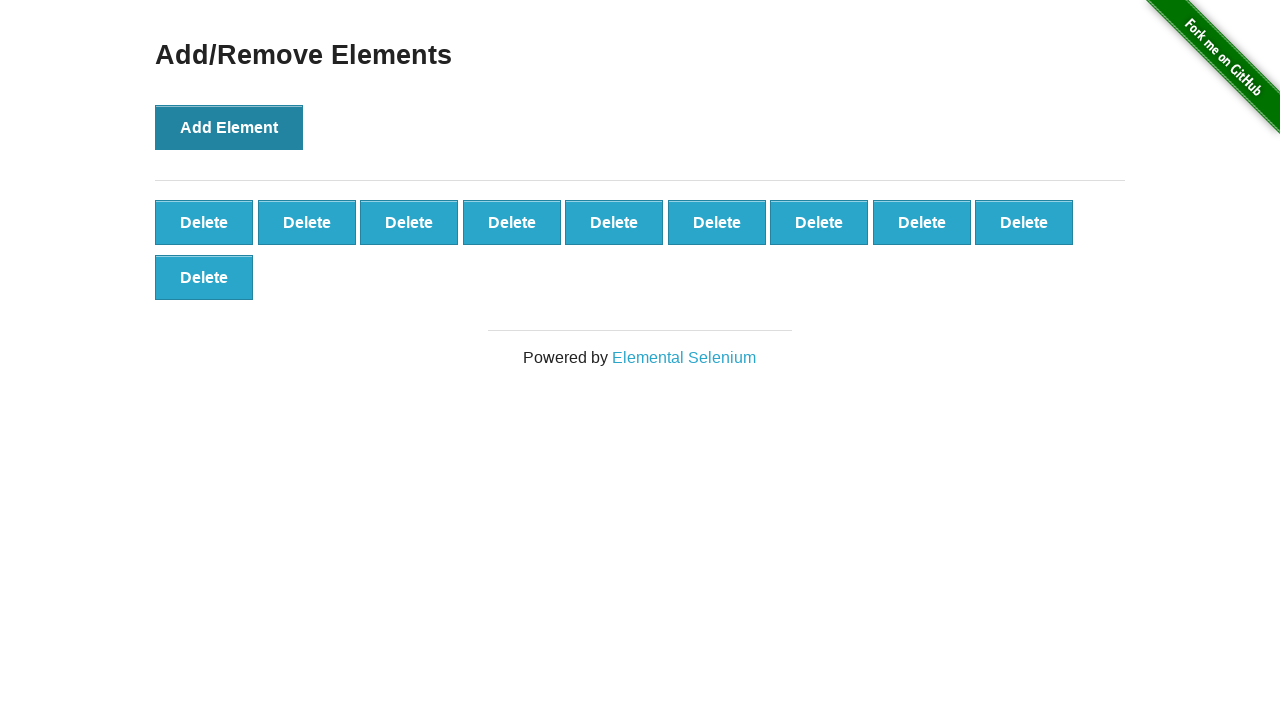

Verified that 10 delete buttons were created
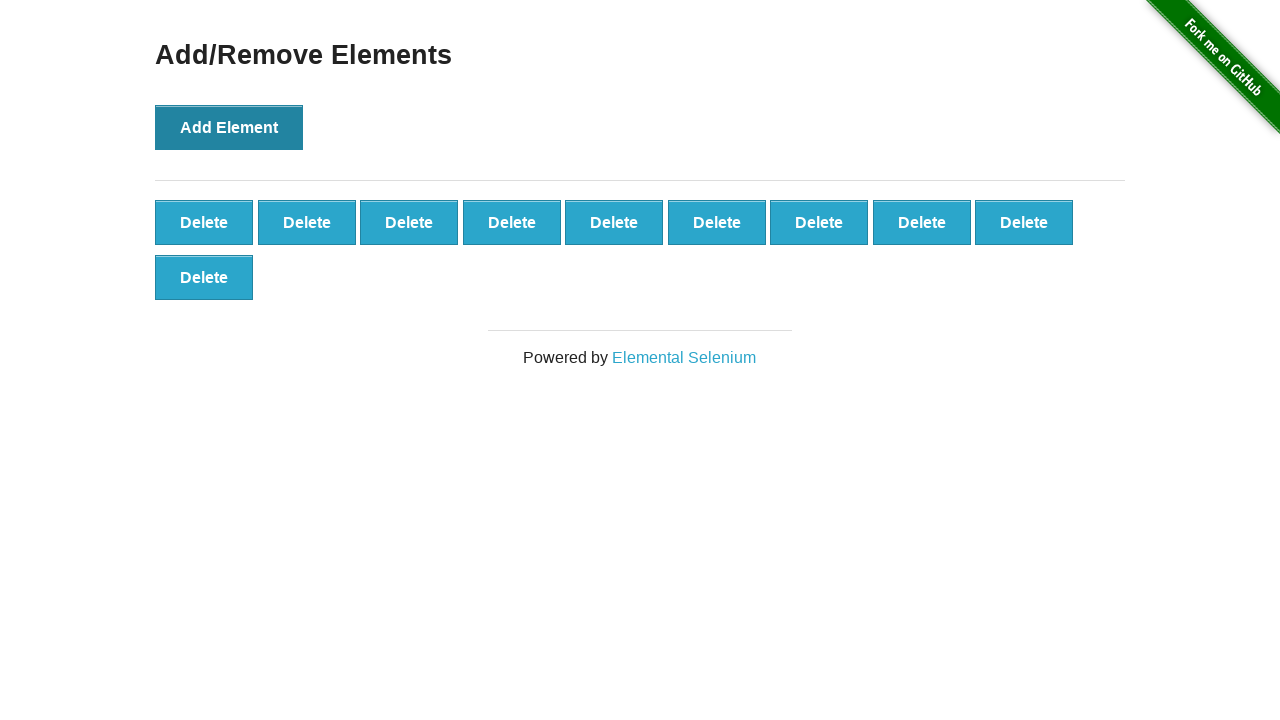

Clicked delete button (iteration 1/10) at (204, 222) on .added-manually >> nth=0
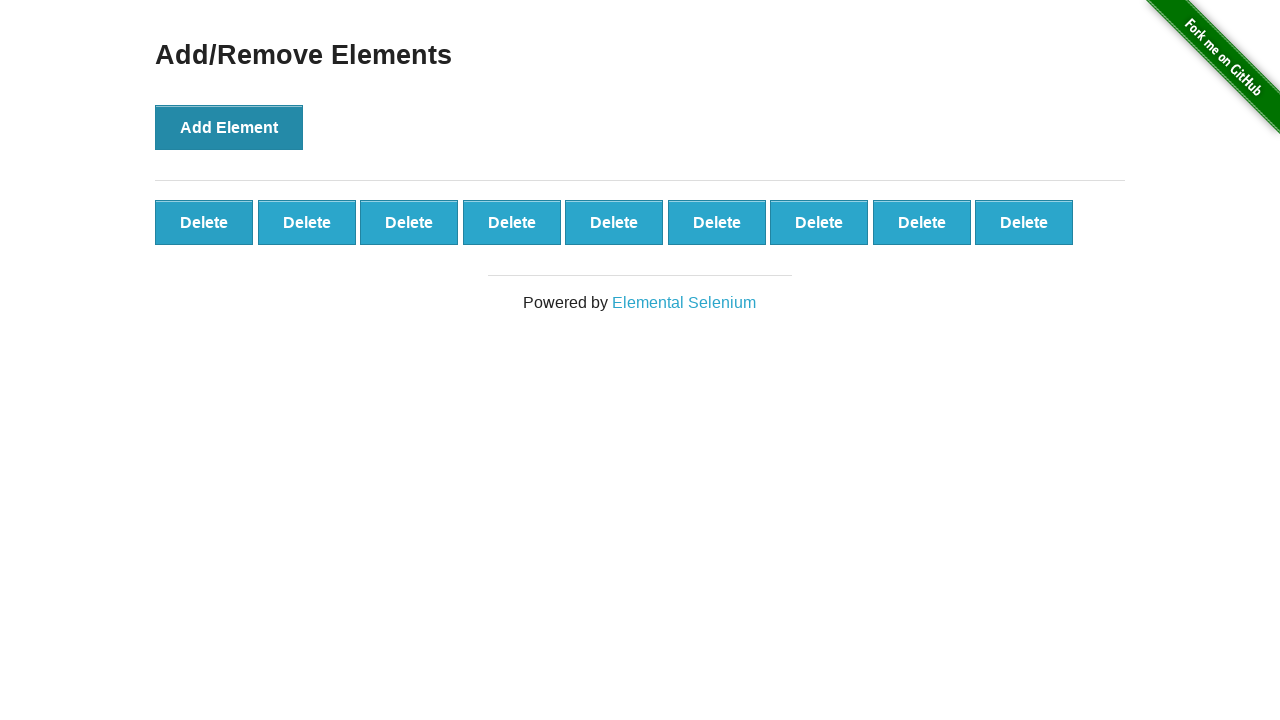

Verified delete button count decreased to 9
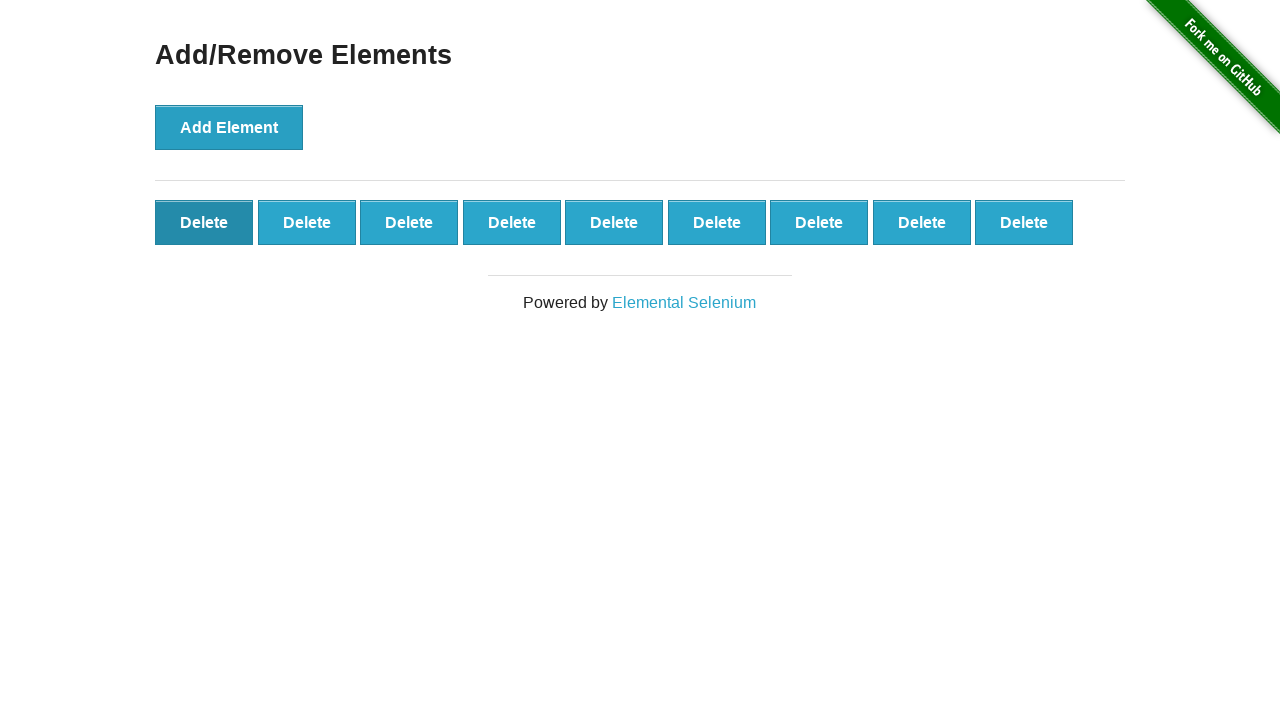

Clicked delete button (iteration 2/10) at (204, 222) on .added-manually >> nth=0
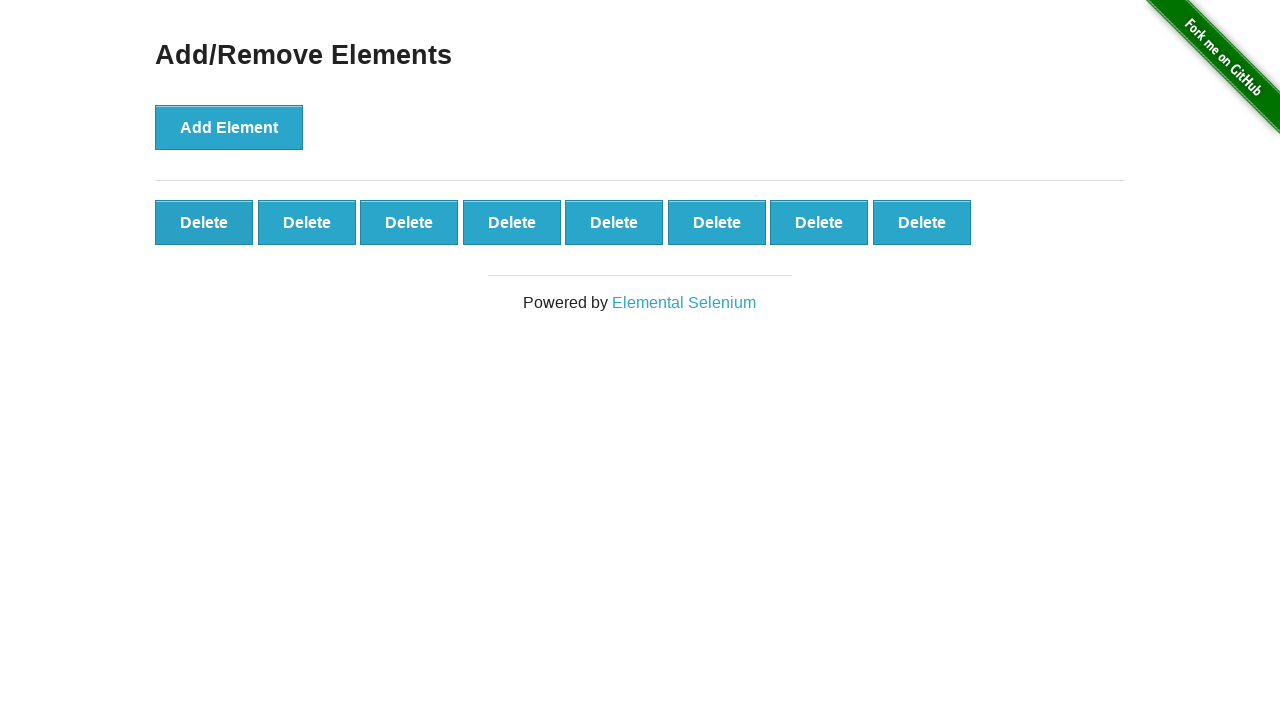

Verified delete button count decreased to 8
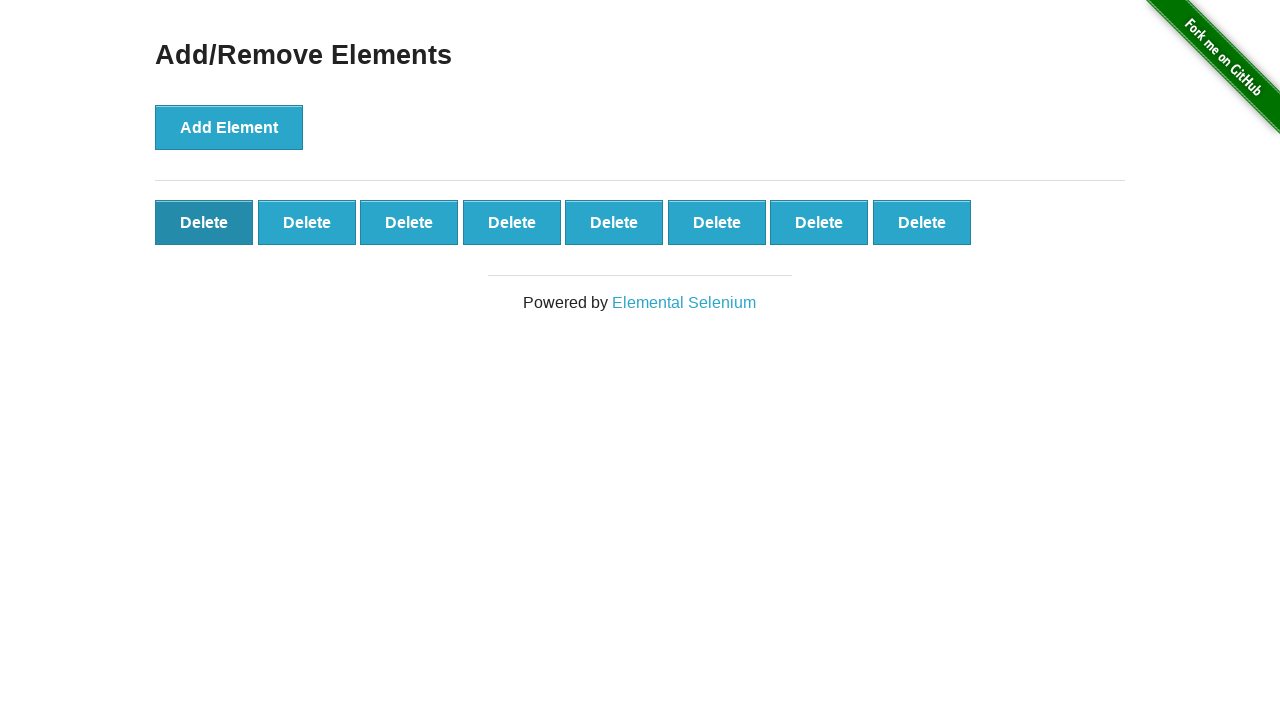

Clicked delete button (iteration 3/10) at (204, 222) on .added-manually >> nth=0
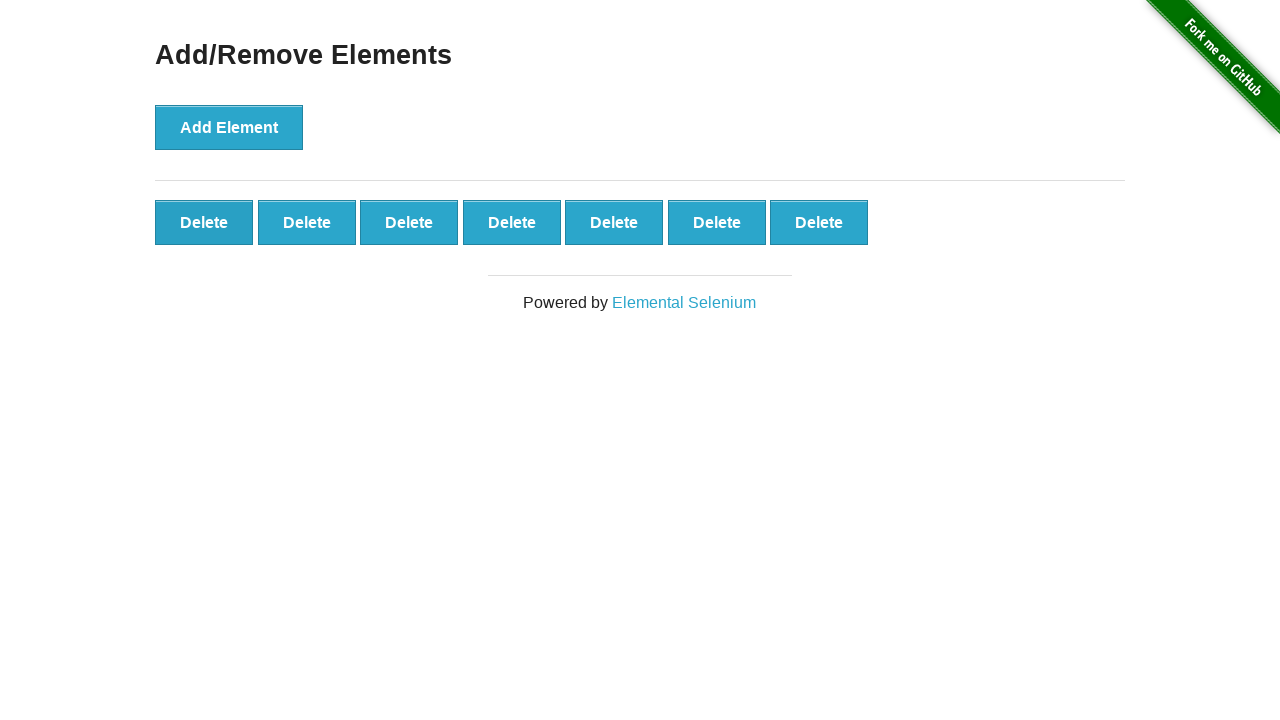

Verified delete button count decreased to 7
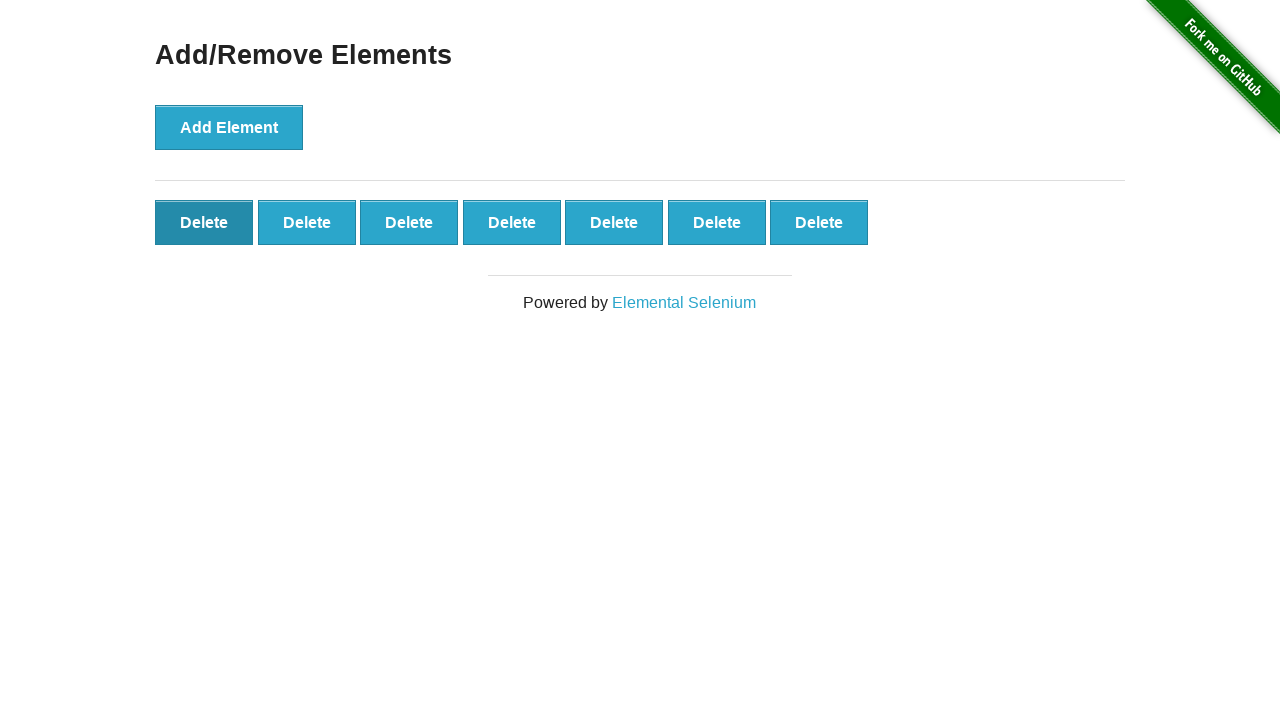

Clicked delete button (iteration 4/10) at (204, 222) on .added-manually >> nth=0
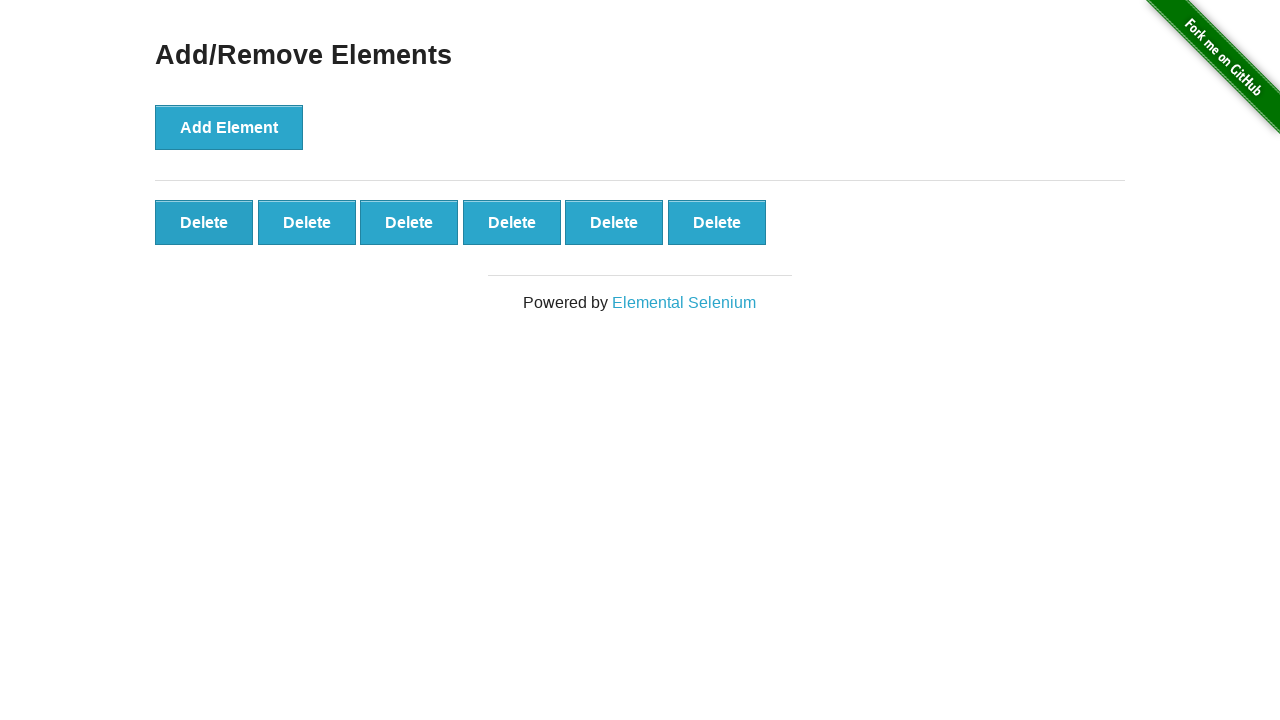

Verified delete button count decreased to 6
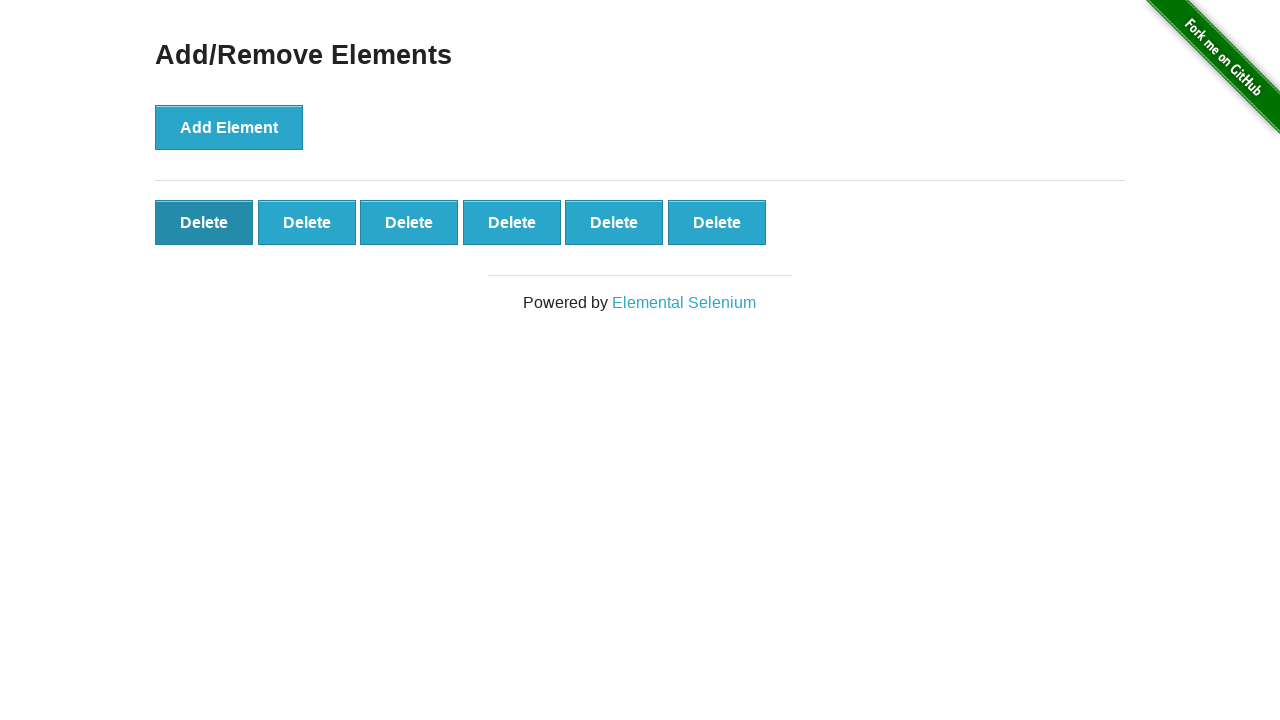

Clicked delete button (iteration 5/10) at (204, 222) on .added-manually >> nth=0
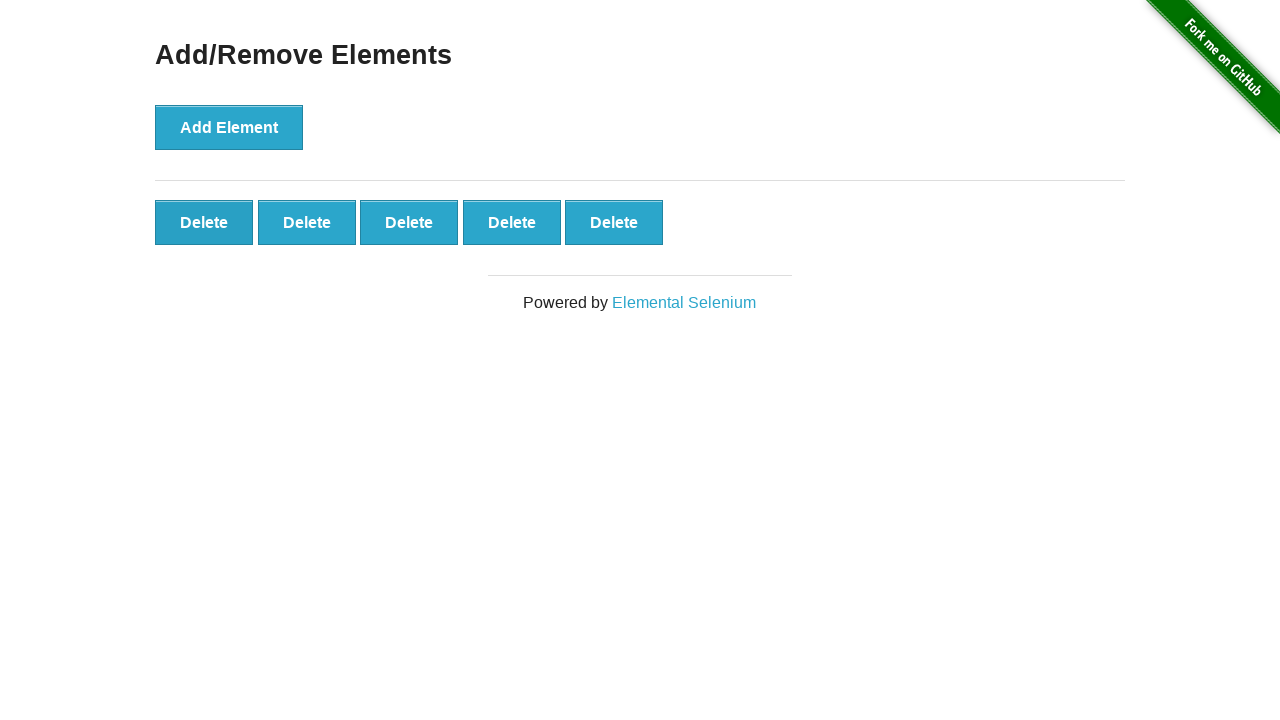

Verified delete button count decreased to 5
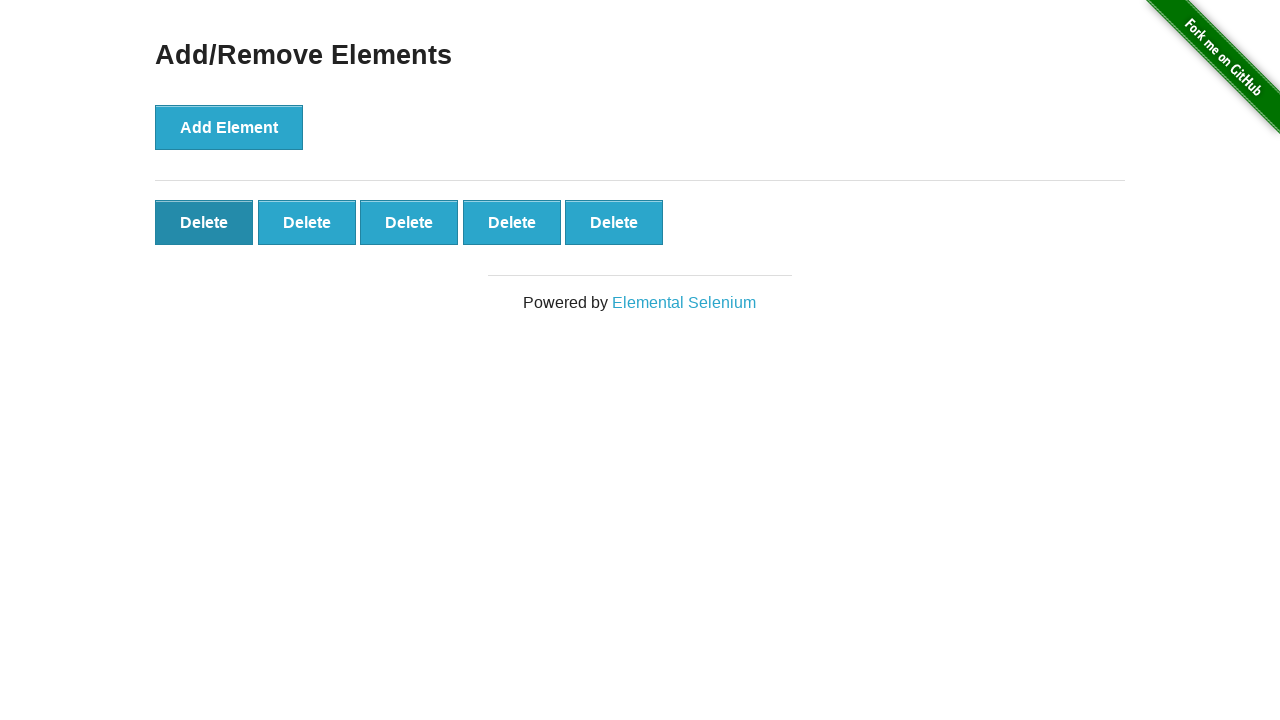

Clicked delete button (iteration 6/10) at (204, 222) on .added-manually >> nth=0
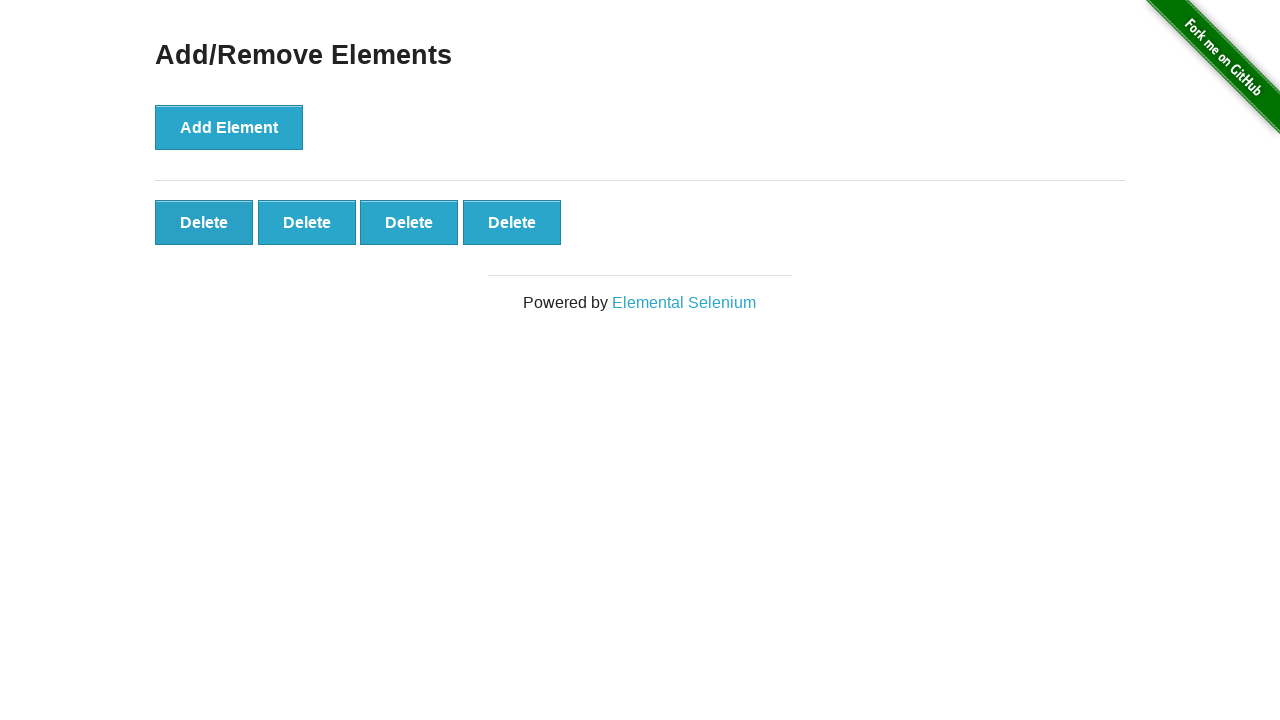

Verified delete button count decreased to 4
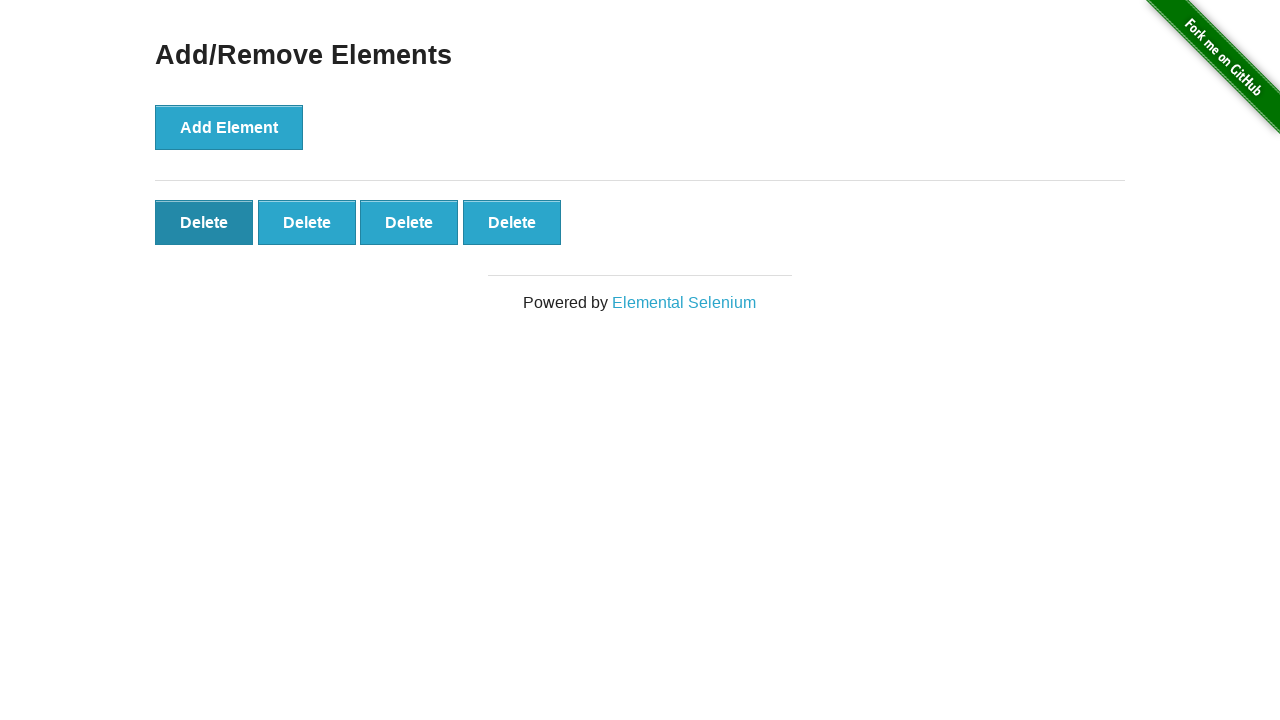

Clicked delete button (iteration 7/10) at (204, 222) on .added-manually >> nth=0
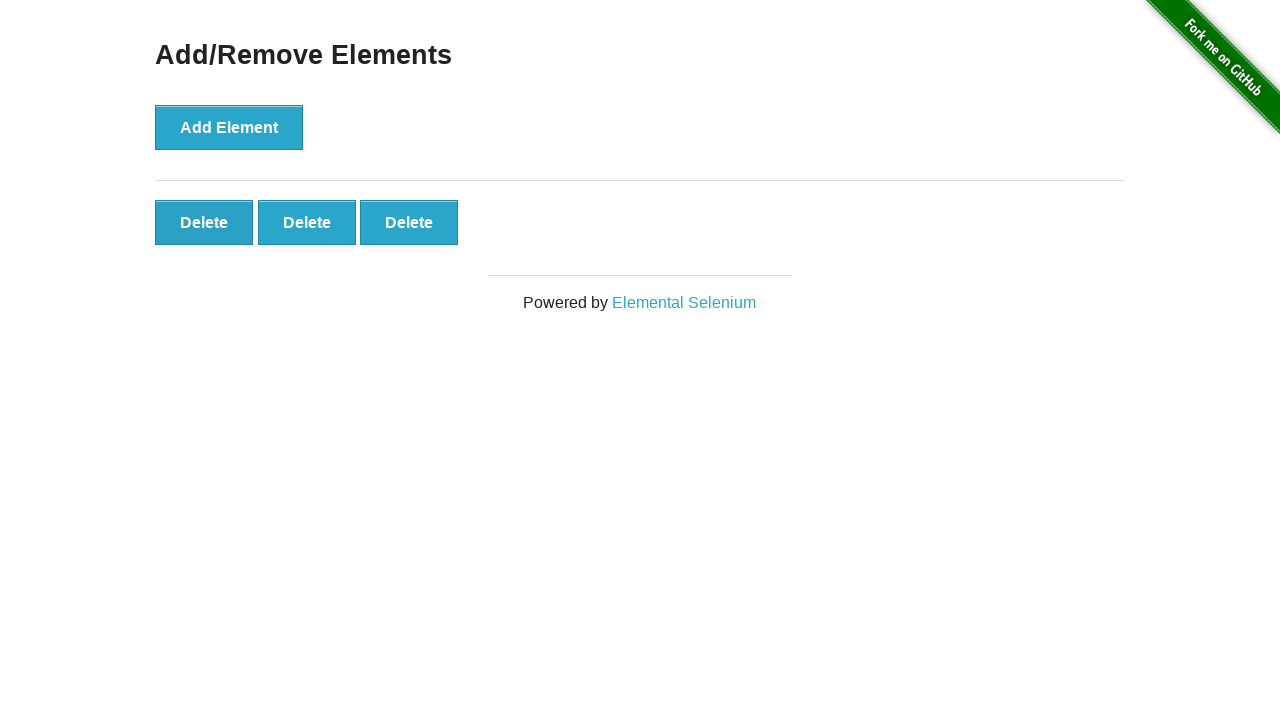

Verified delete button count decreased to 3
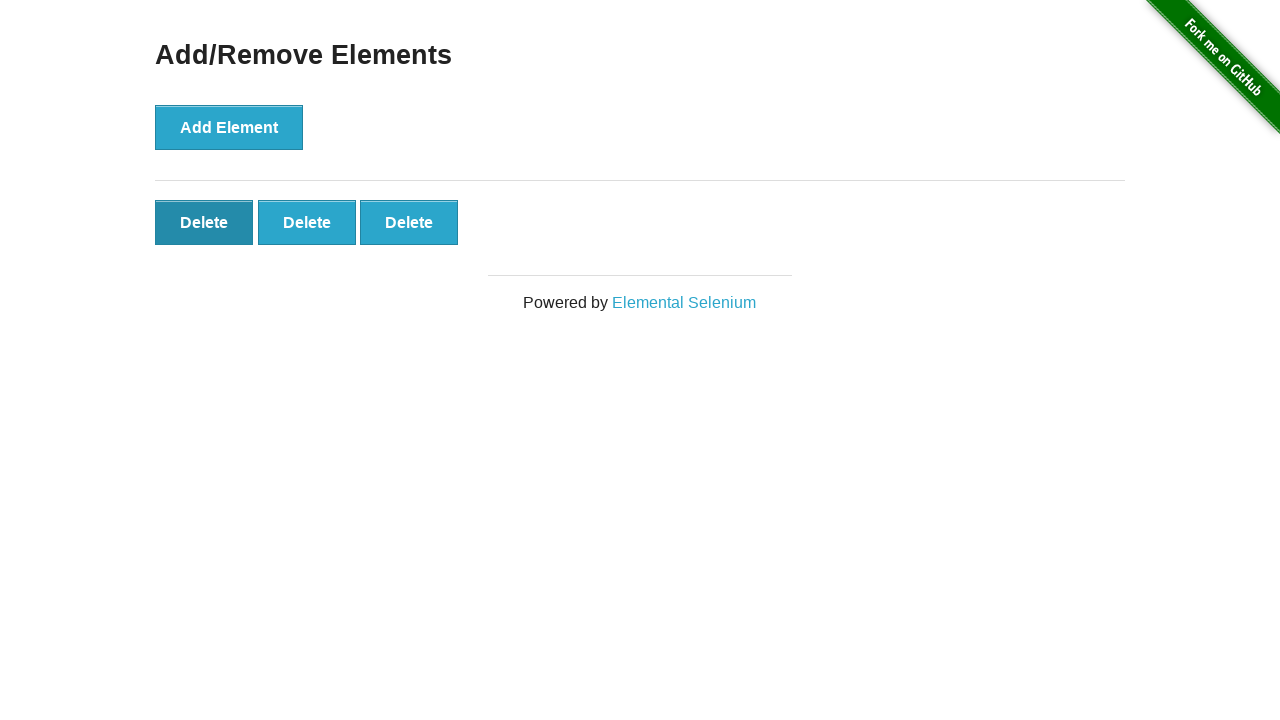

Clicked delete button (iteration 8/10) at (204, 222) on .added-manually >> nth=0
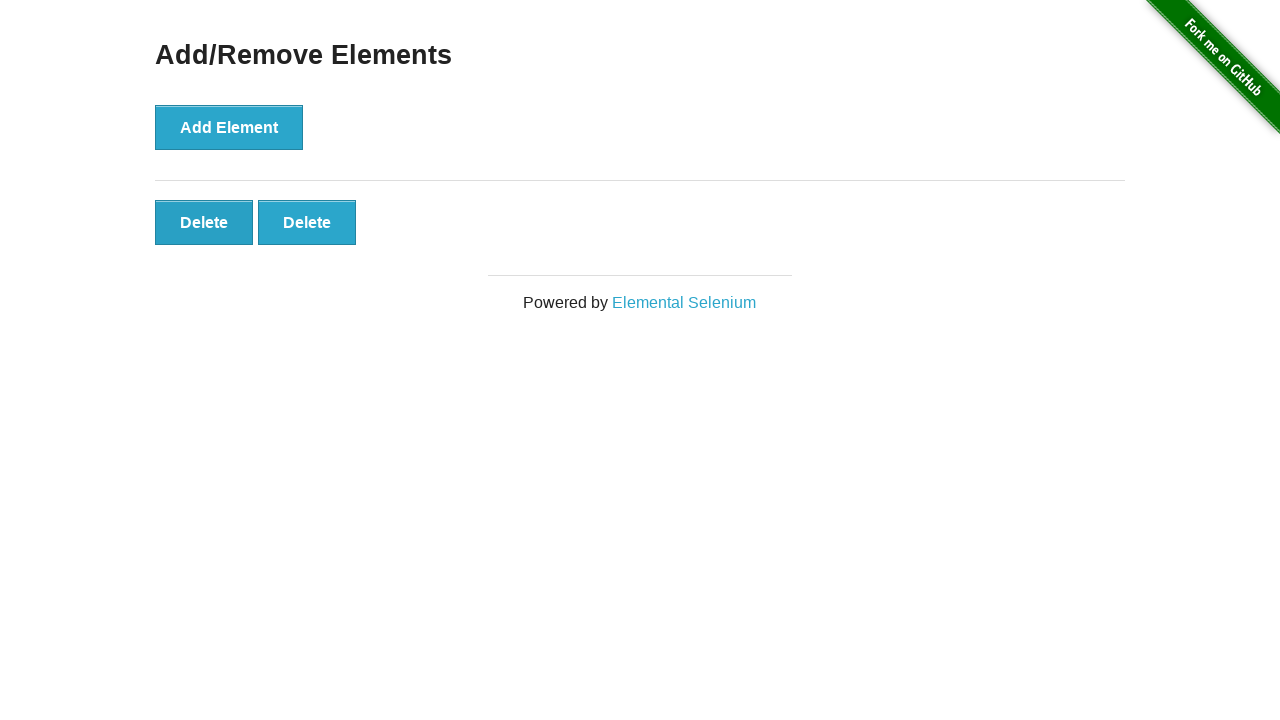

Verified delete button count decreased to 2
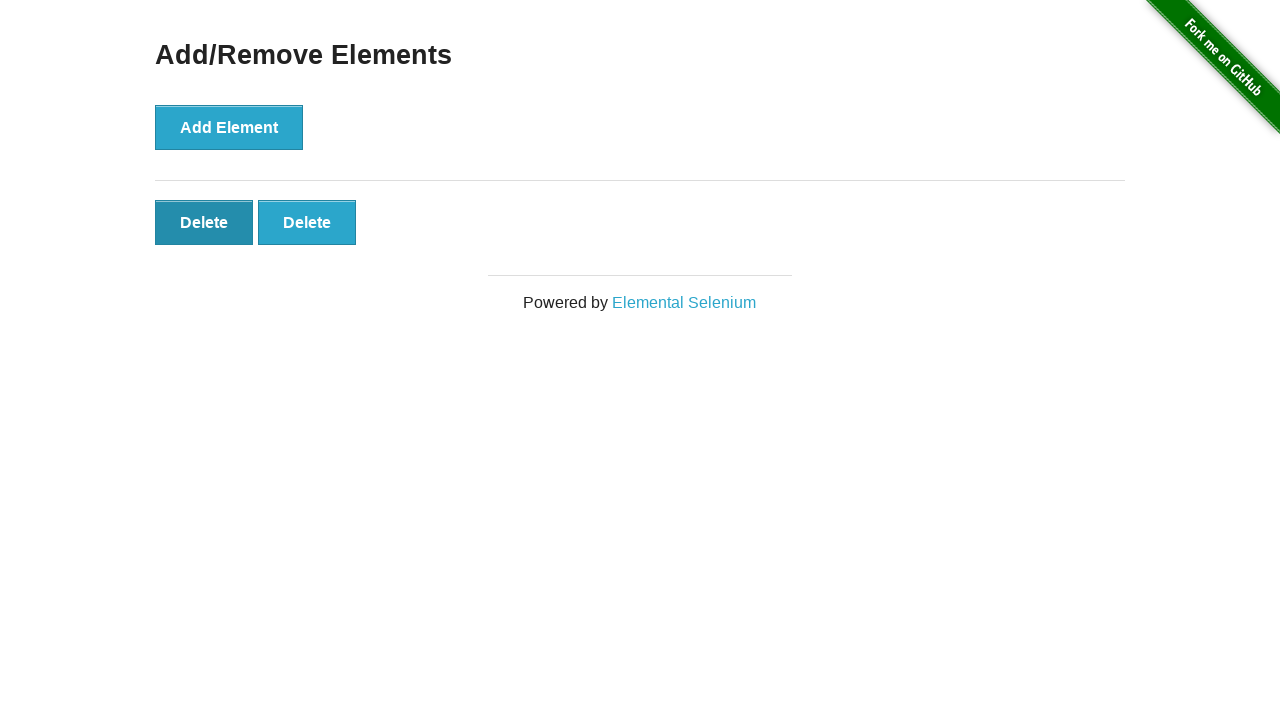

Clicked delete button (iteration 9/10) at (204, 222) on .added-manually >> nth=0
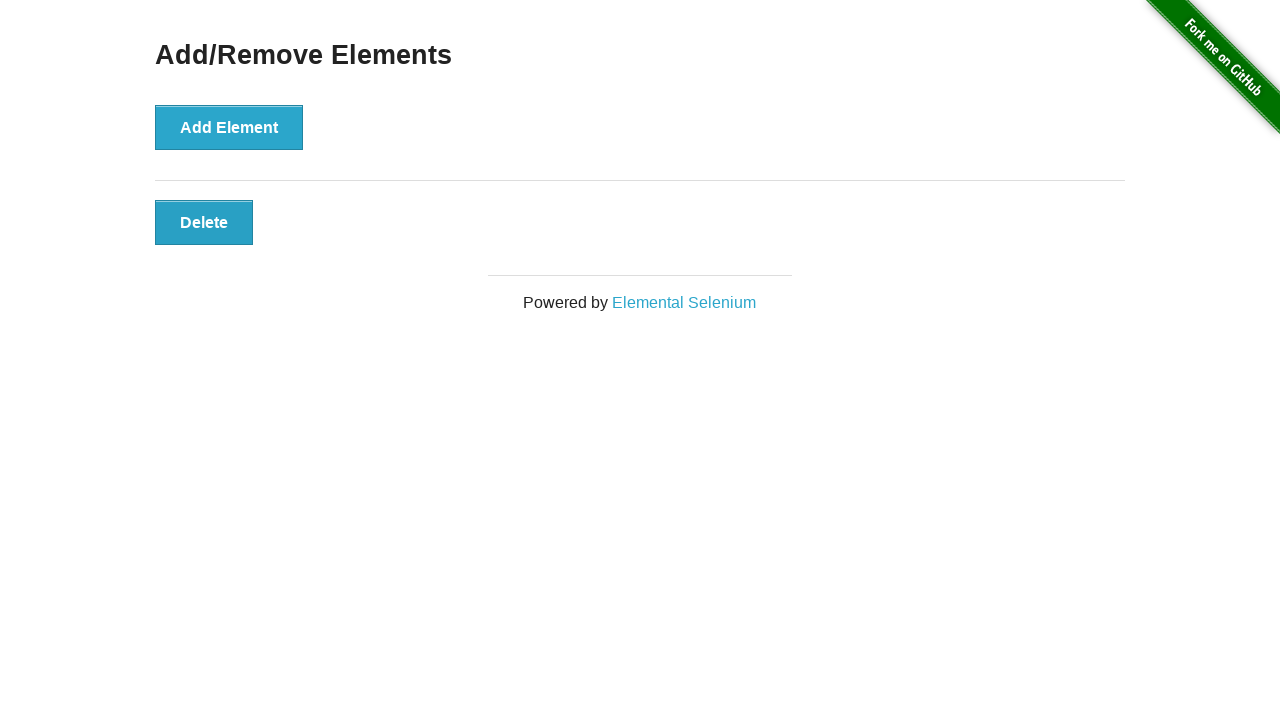

Verified delete button count decreased to 1
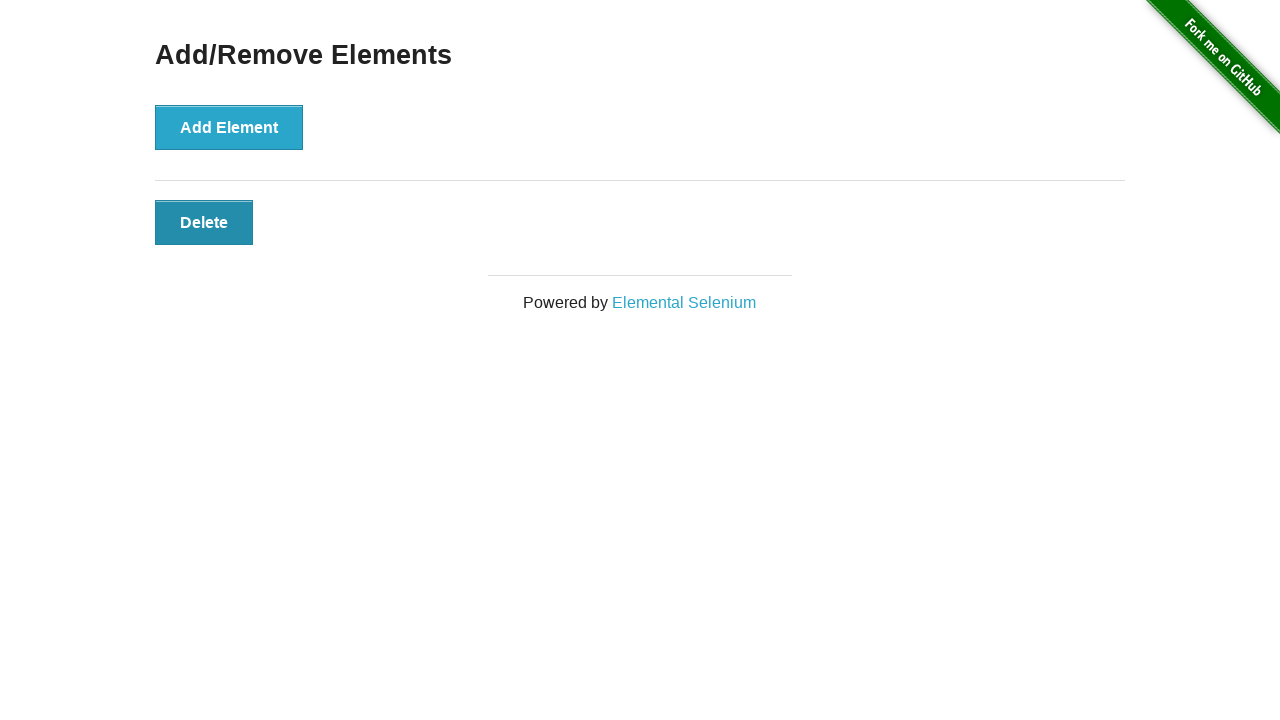

Clicked delete button (iteration 10/10) at (204, 222) on .added-manually >> nth=0
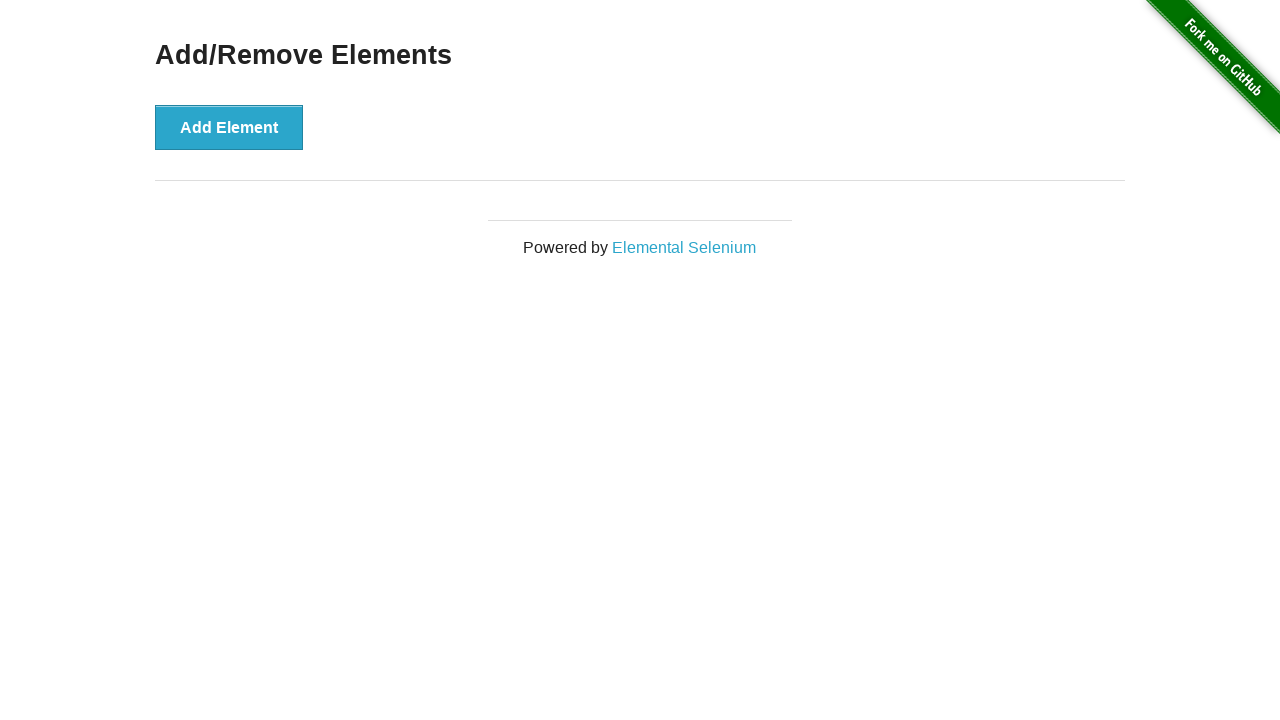

Verified all delete buttons have been removed
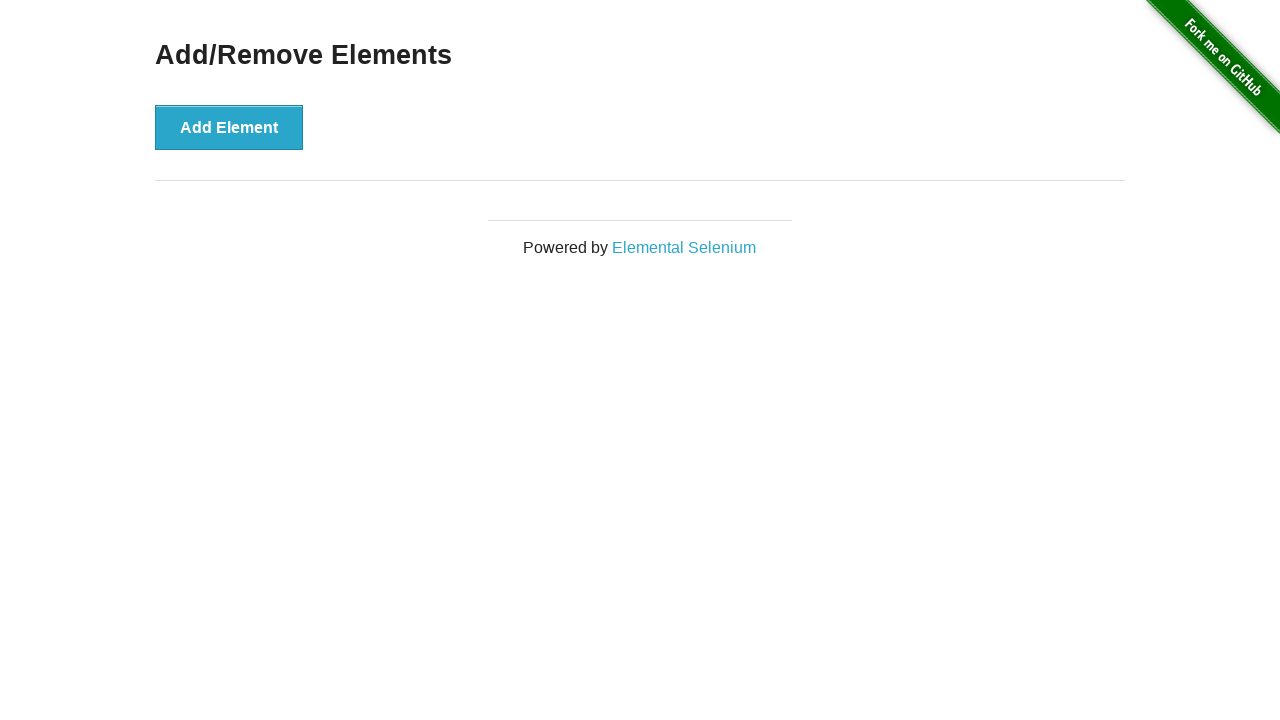

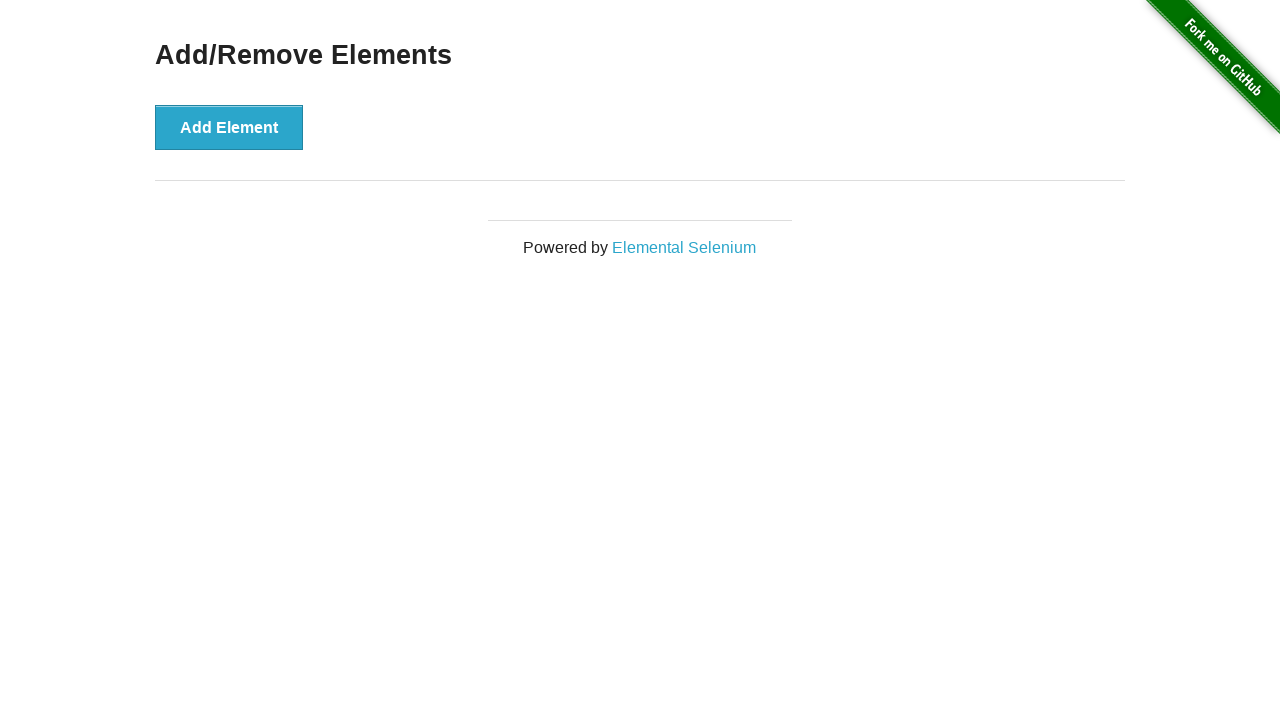